Tests JavaScript alert, confirm, and prompt dialogs by clicking buttons to trigger each type, accepting/interacting with them, and verifying the result messages displayed on the page.

Starting URL: https://the-internet.herokuapp.com/javascript_alerts

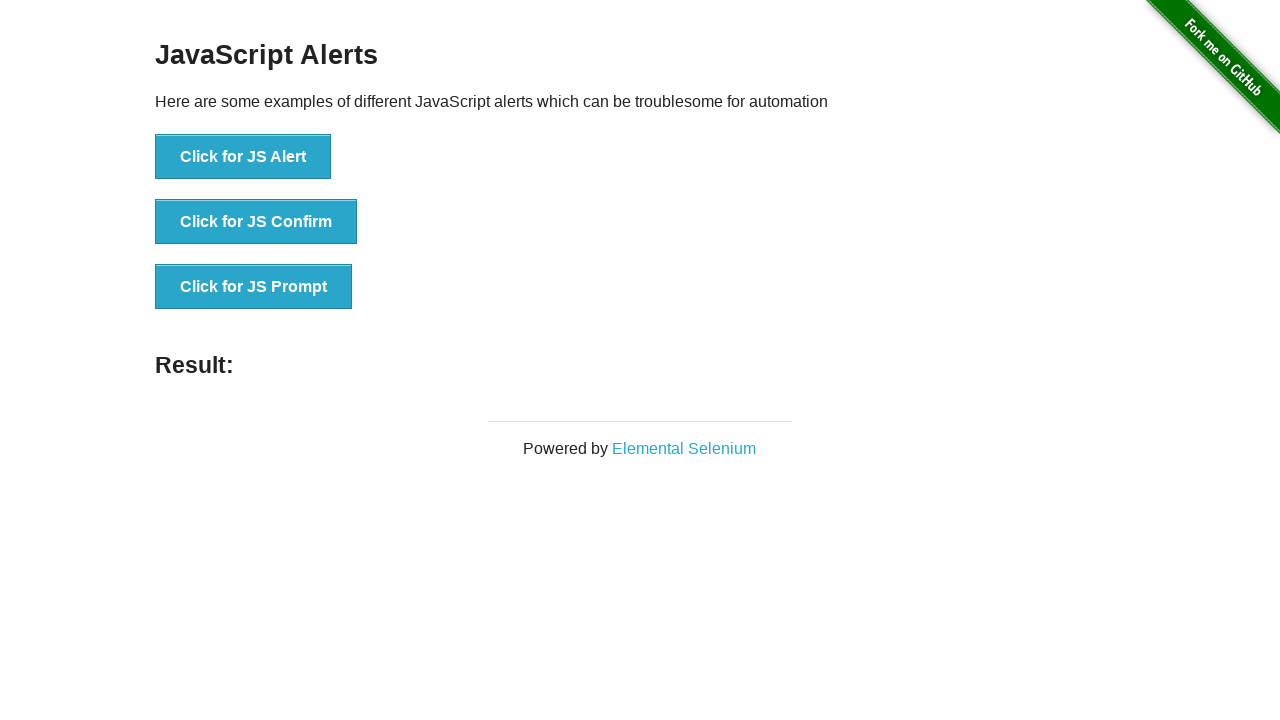

Set up dialog handler to accept JS Alert
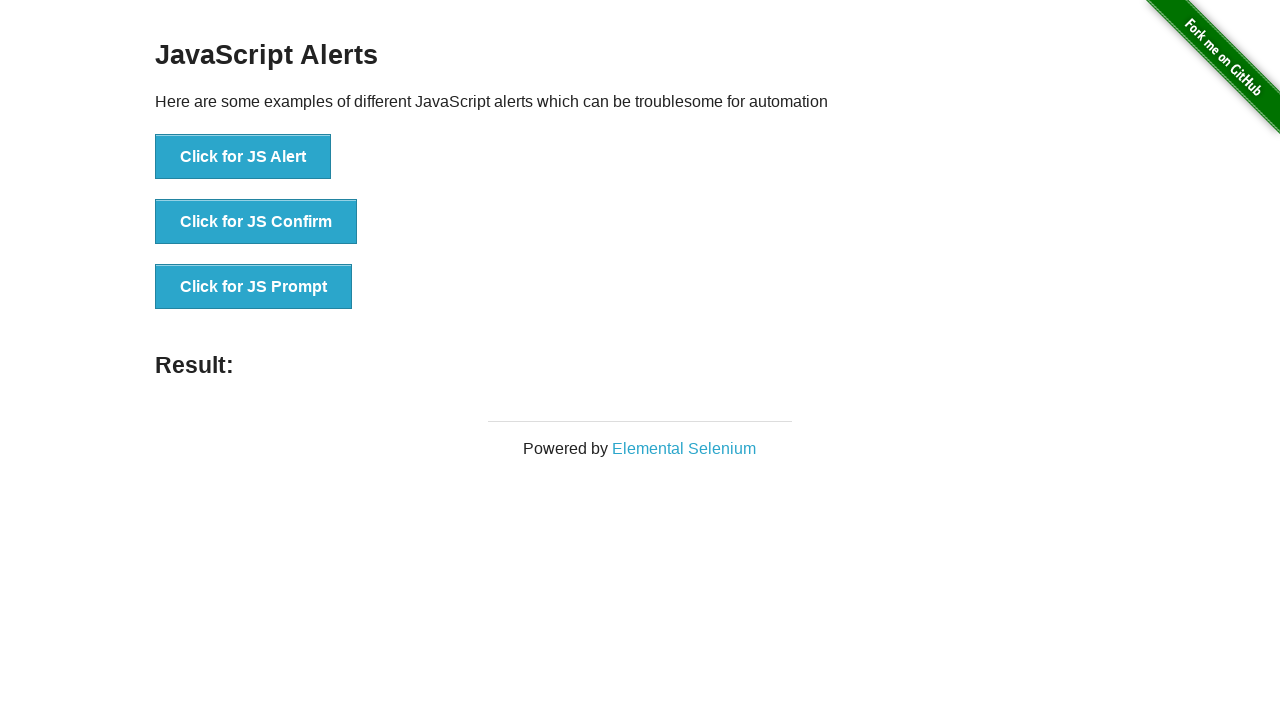

Clicked 'Click for JS Alert' button at (243, 157) on xpath=//*[contains(text(),'Click for JS Alert')]
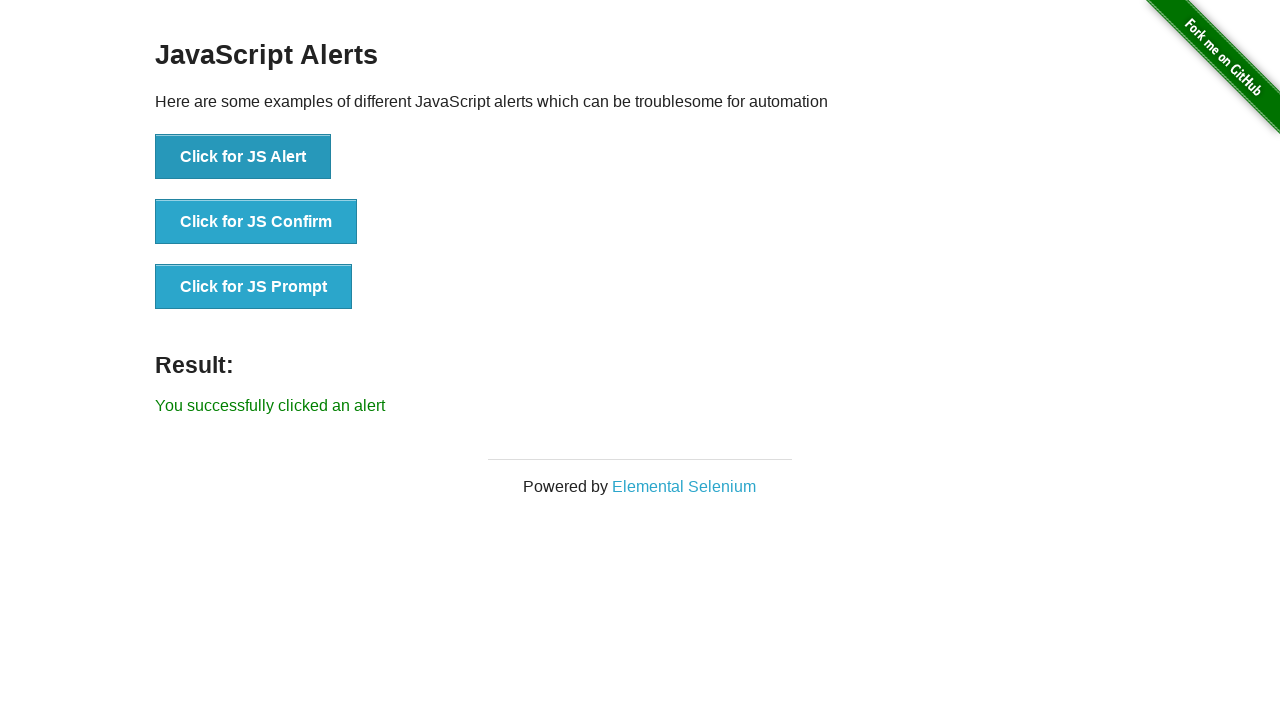

Result element loaded after alert acceptance
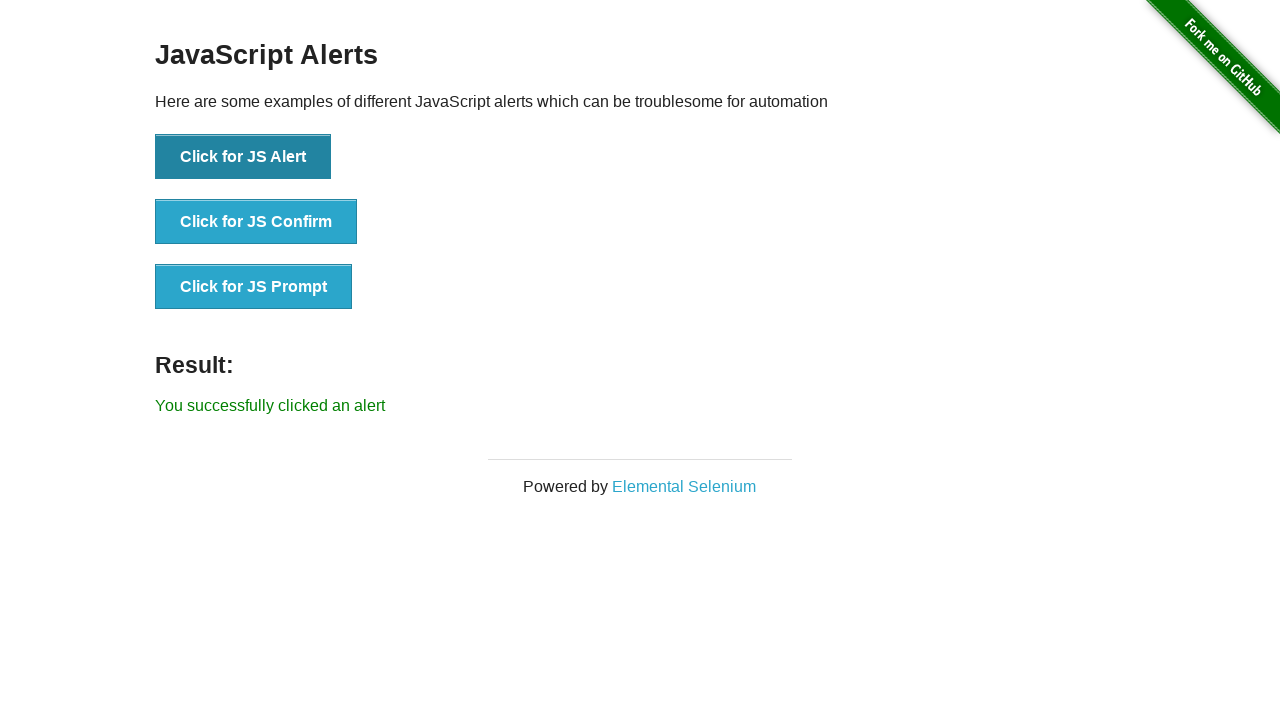

Set up dialog handler to accept JS Confirm
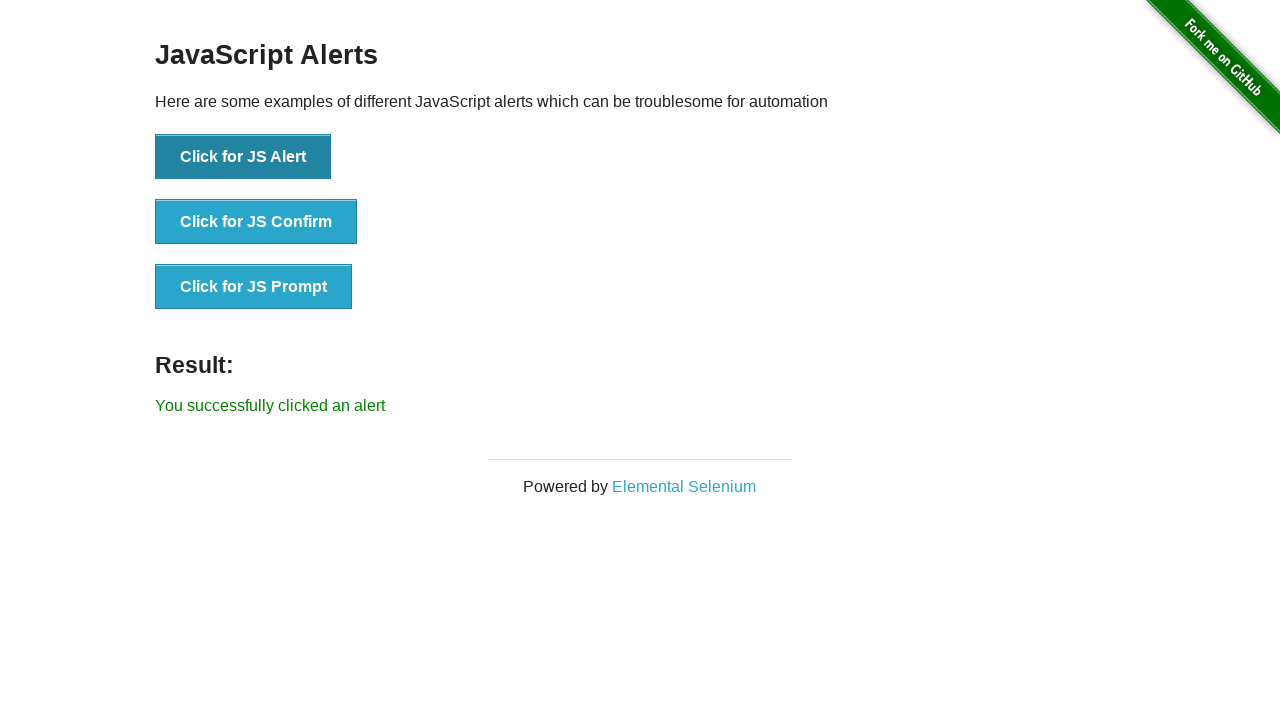

Clicked 'Click for JS Confirm' button at (256, 222) on xpath=//*[contains(text(),'Click for JS Confirm')]
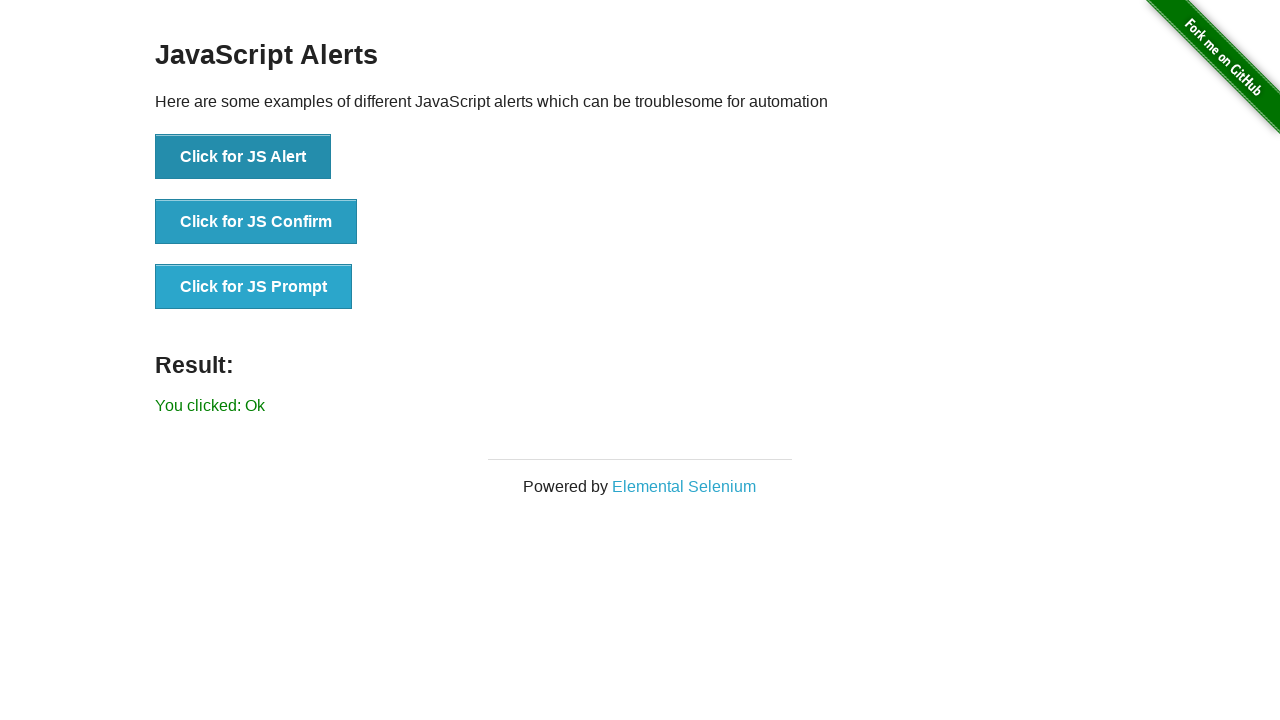

Retrieved result text after confirm dialog
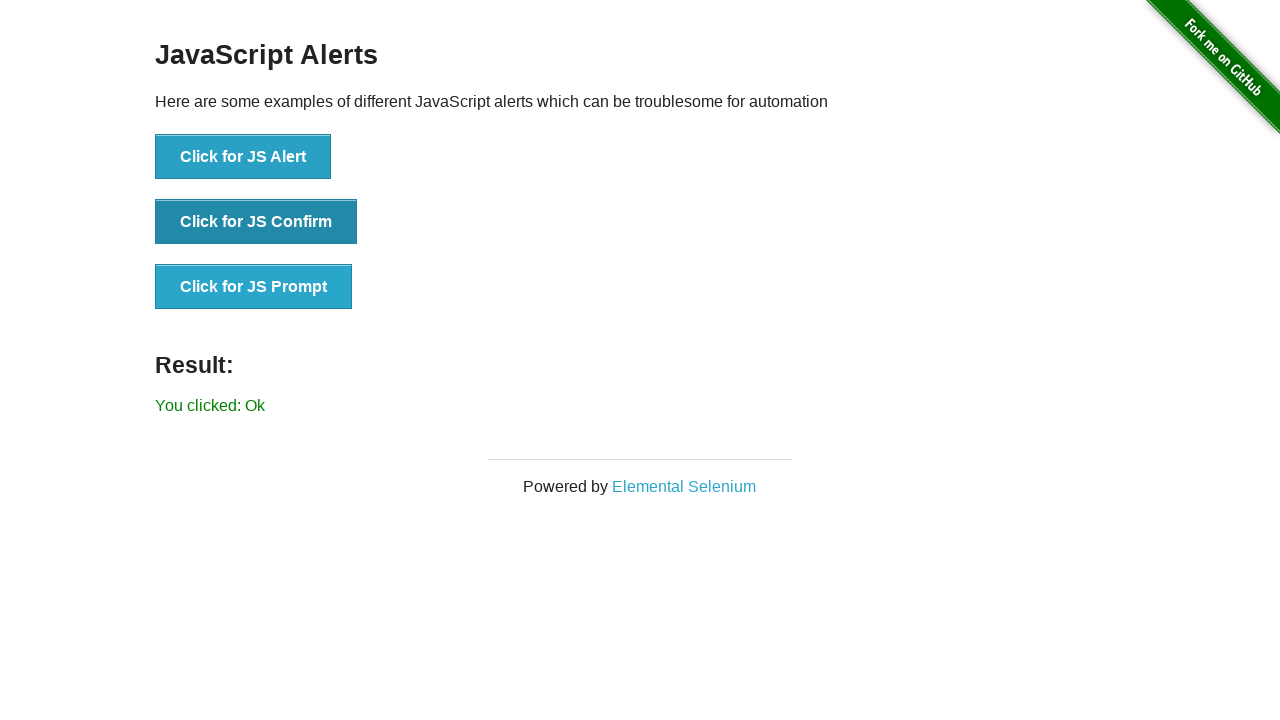

Verified result shows 'You clicked: Ok' for confirm dialog
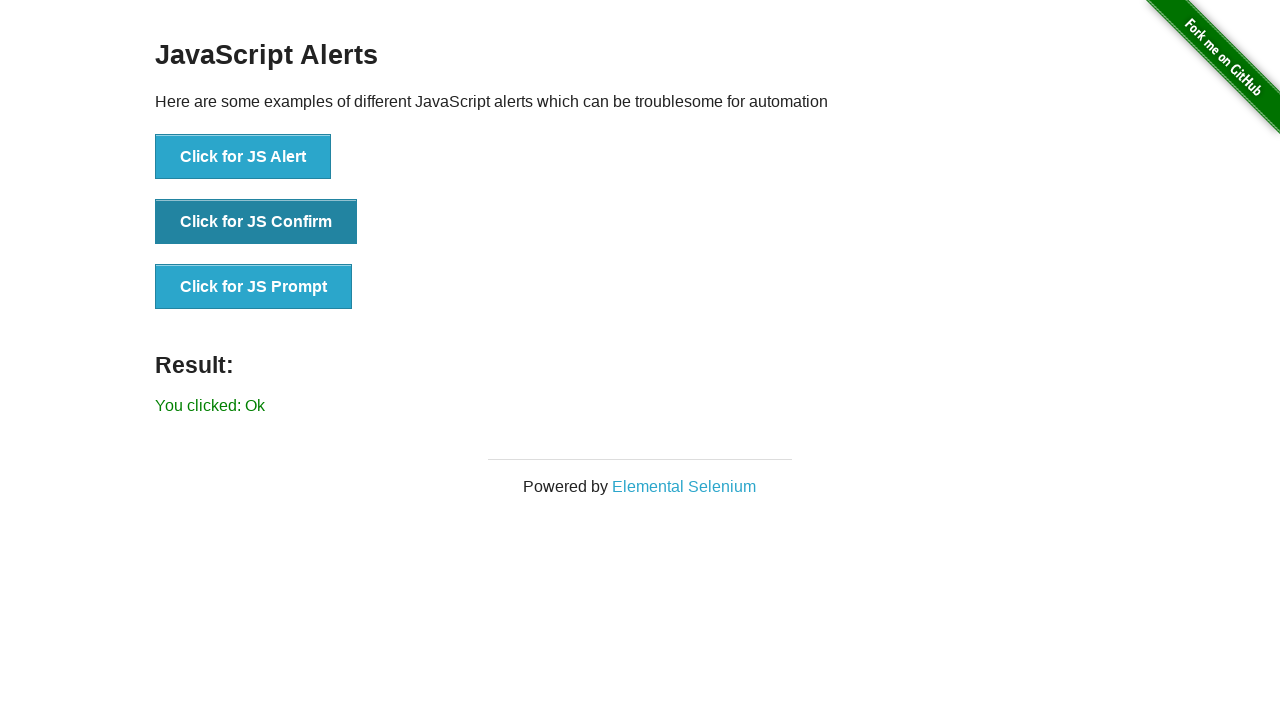

Set up dialog handler to enter 'BrowserStack' in prompt
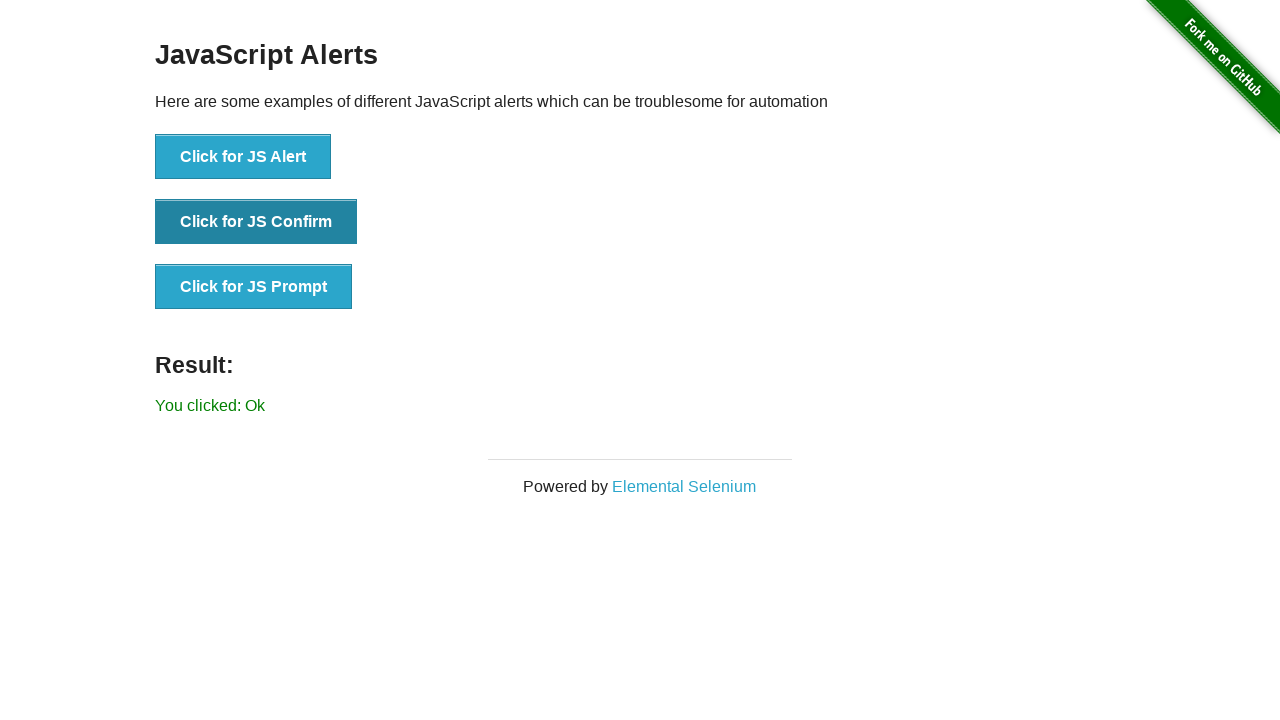

Clicked 'Click for JS Prompt' button at (254, 287) on xpath=//*[contains(text(),'Click for JS Prompt')]
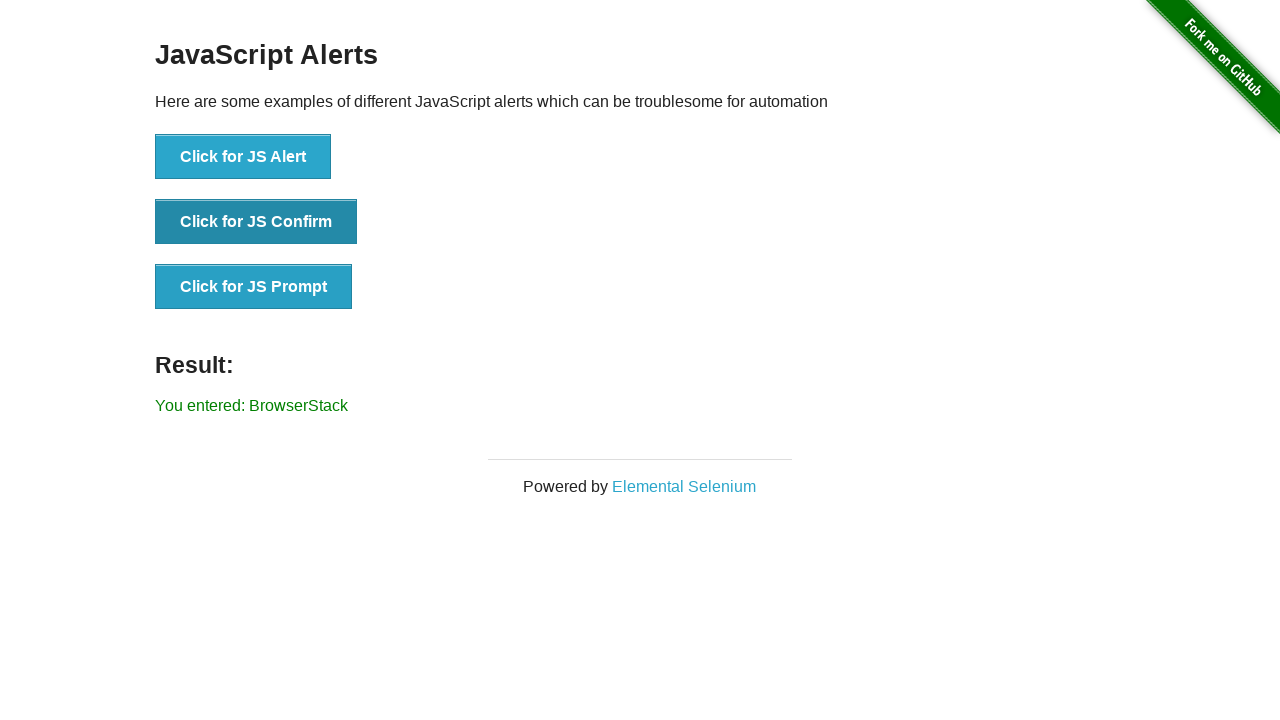

Retrieved result text after prompt dialog
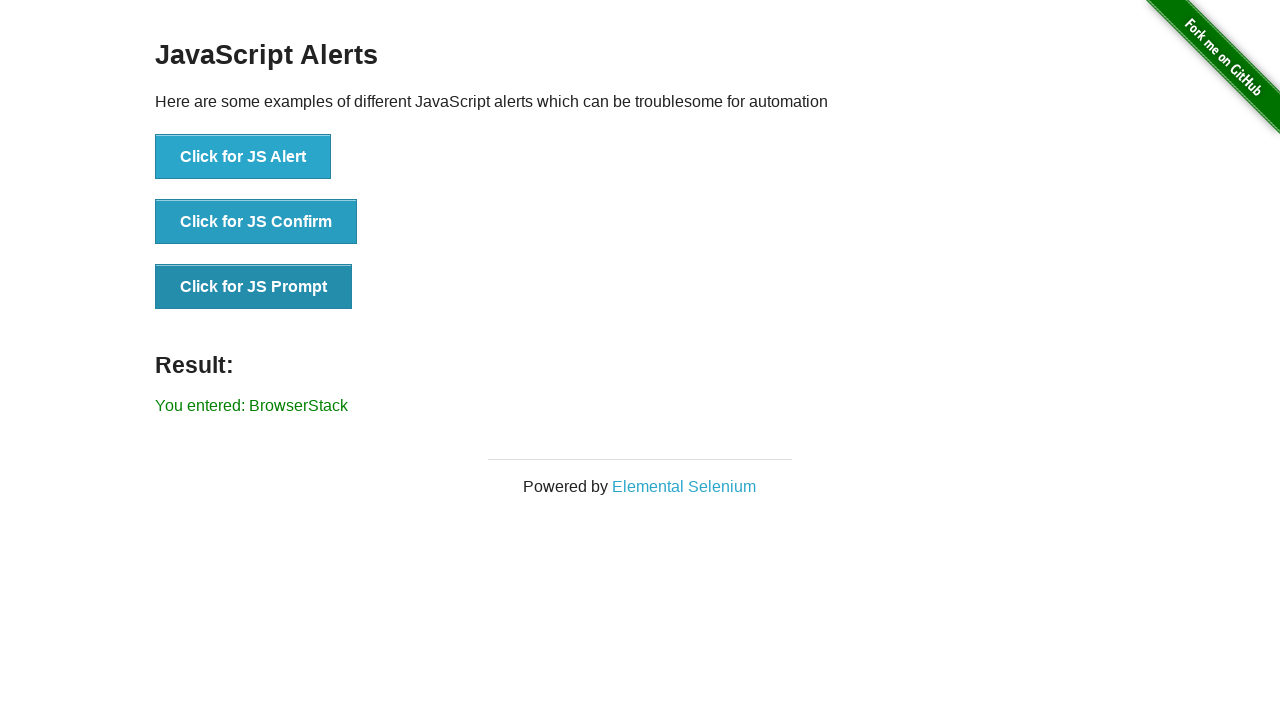

Verified result shows 'You entered: BrowserStack' for prompt dialog
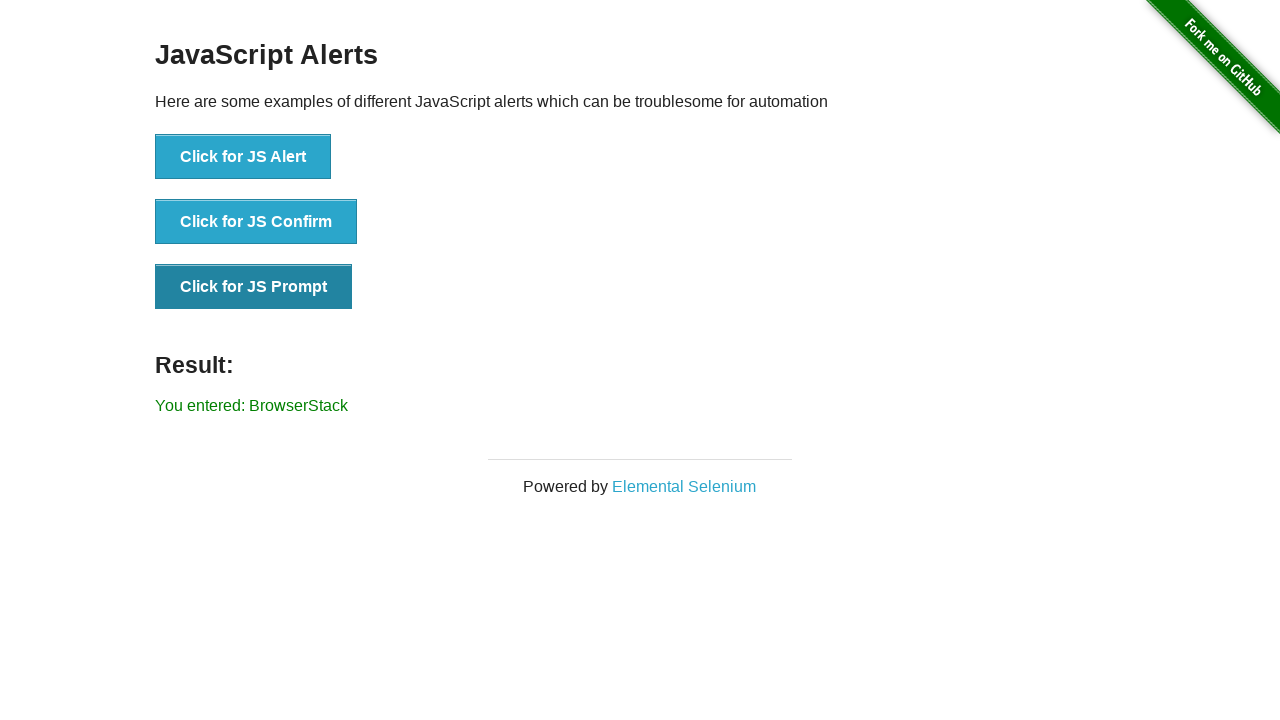

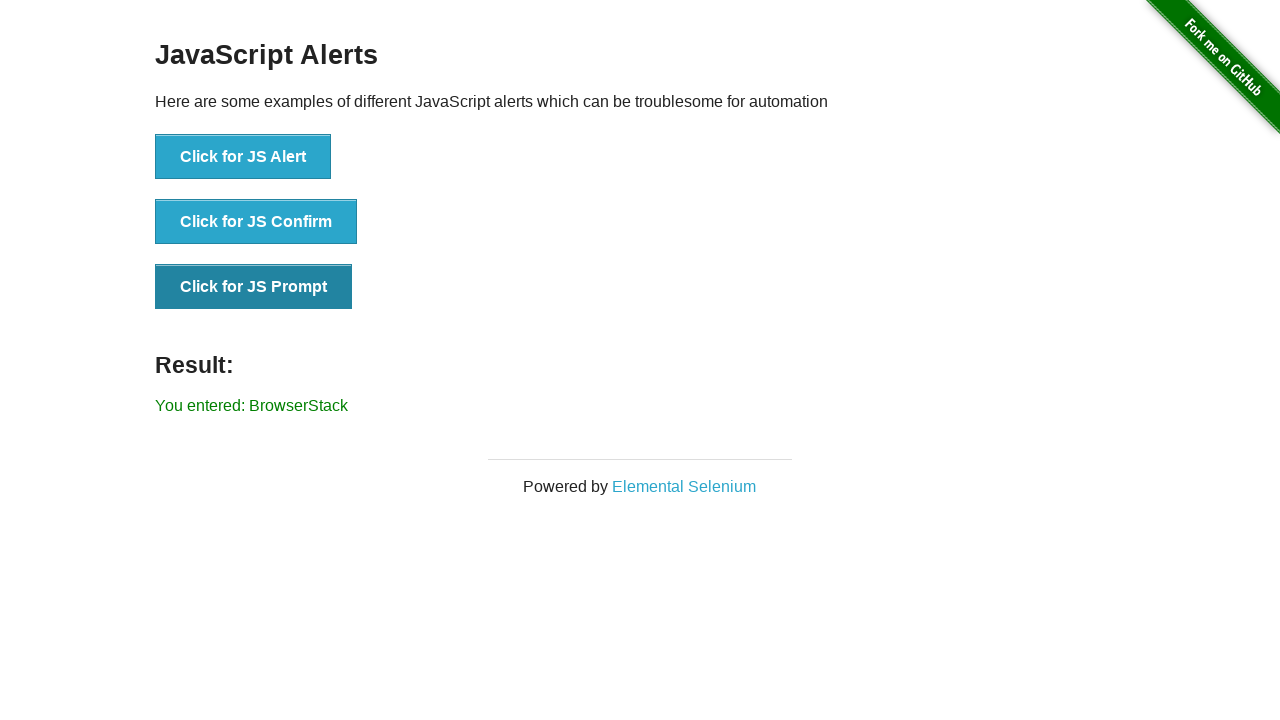